Tests user registration flow by filling out the registration form with personal details and verifying account creation success message

Starting URL: https://parabank.parasoft.com/parabank/index.htm

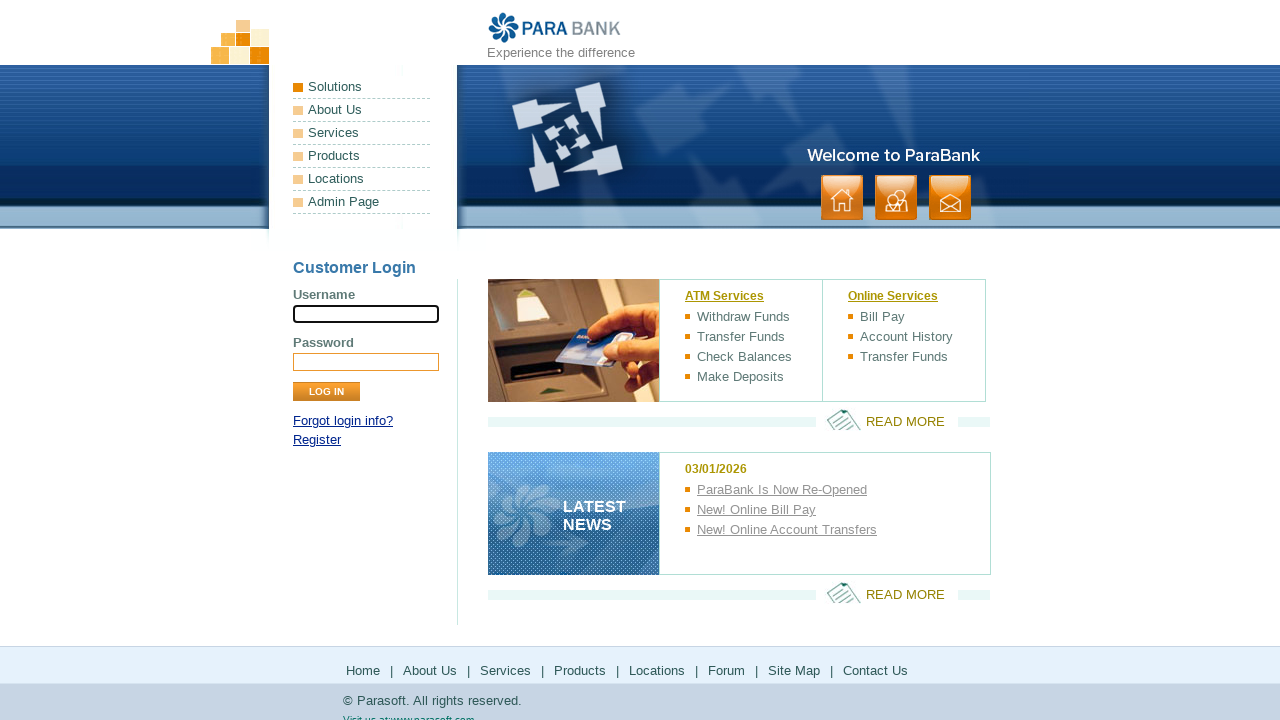

Clicked on Register link to navigate to registration form at (317, 440) on a[href*=register]
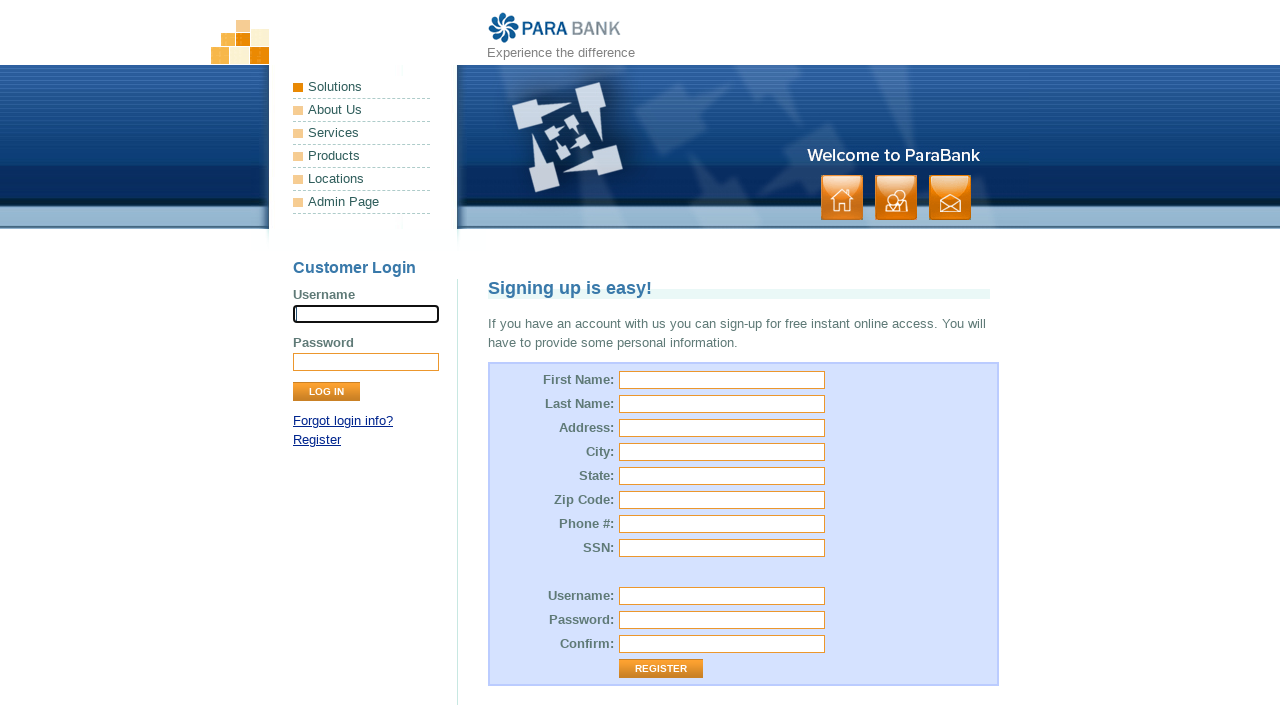

Filled in first name 'Michael' on [id="customer.firstName"]
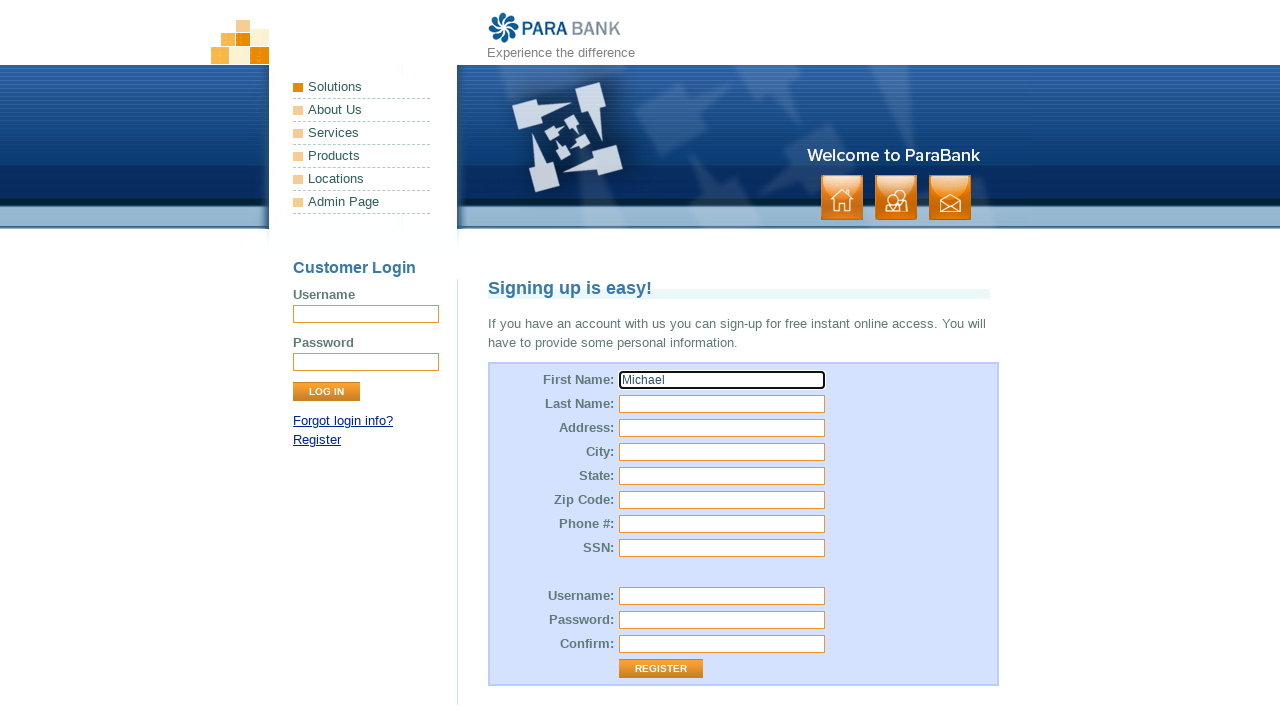

Filled in last name 'Thompson' on [id="customer.lastName"]
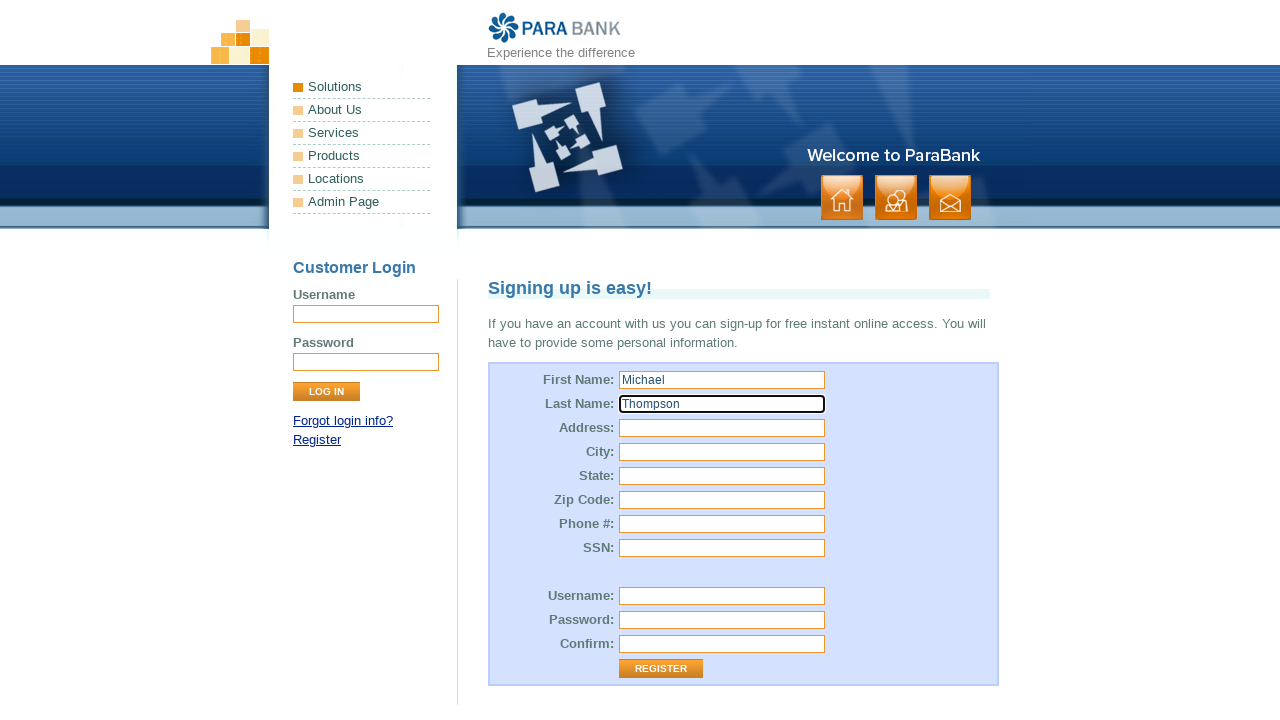

Filled in street address '742 Evergreen Terrace' on [id="customer.address.street"]
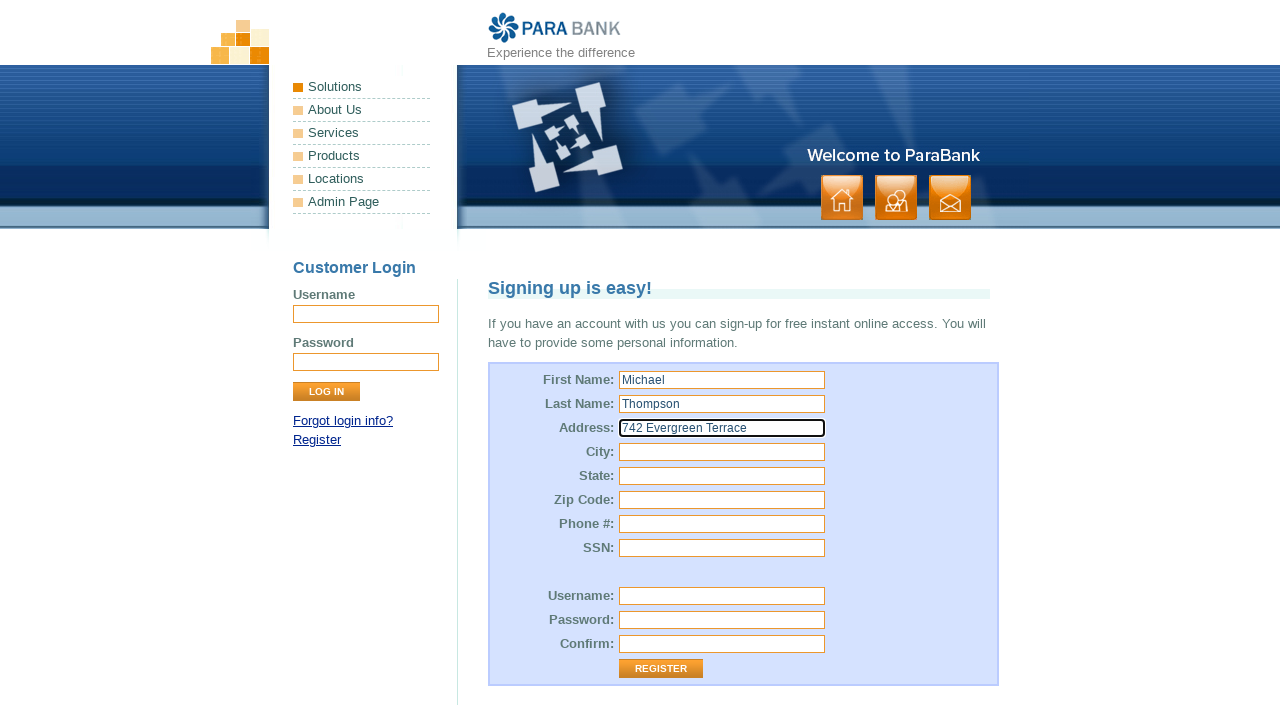

Filled in city 'Springfield' on [id="customer.address.city"]
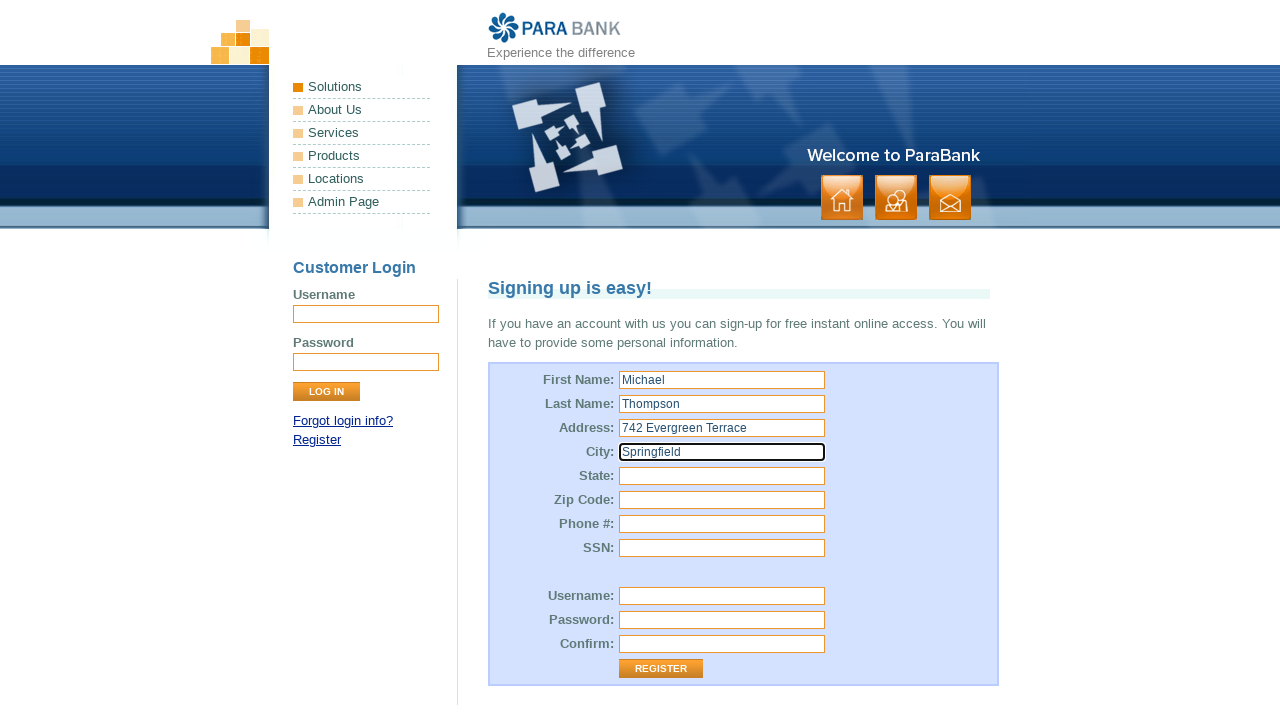

Filled in state 'Illinois' on [id="customer.address.state"]
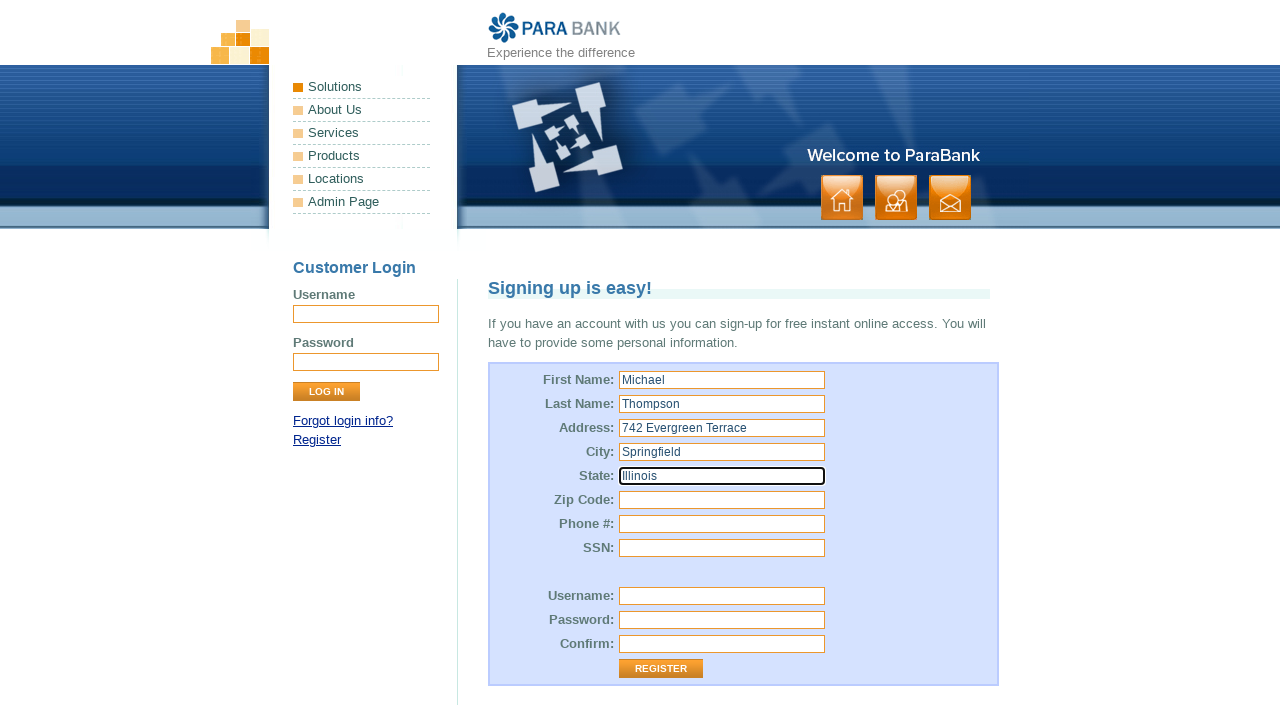

Filled in zip code '62704' on [id="customer.address.zipCode"]
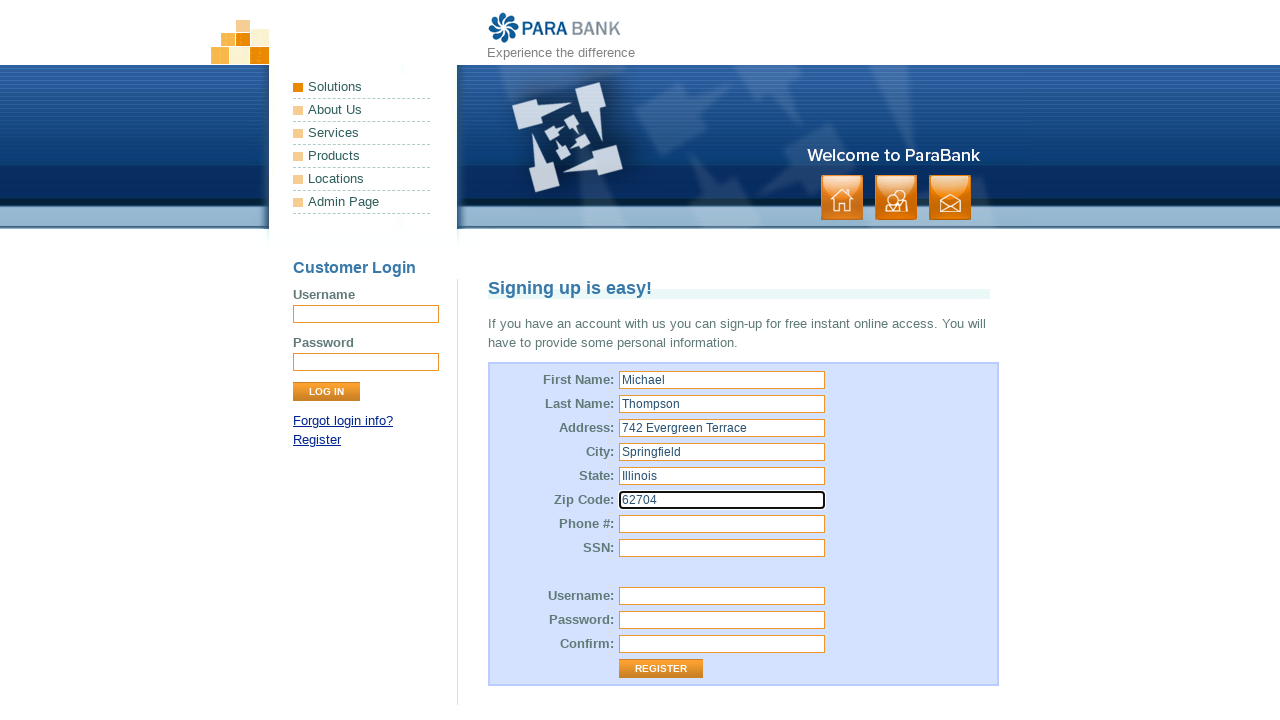

Filled in phone number '555-123-4567' on [id="customer.phoneNumber"]
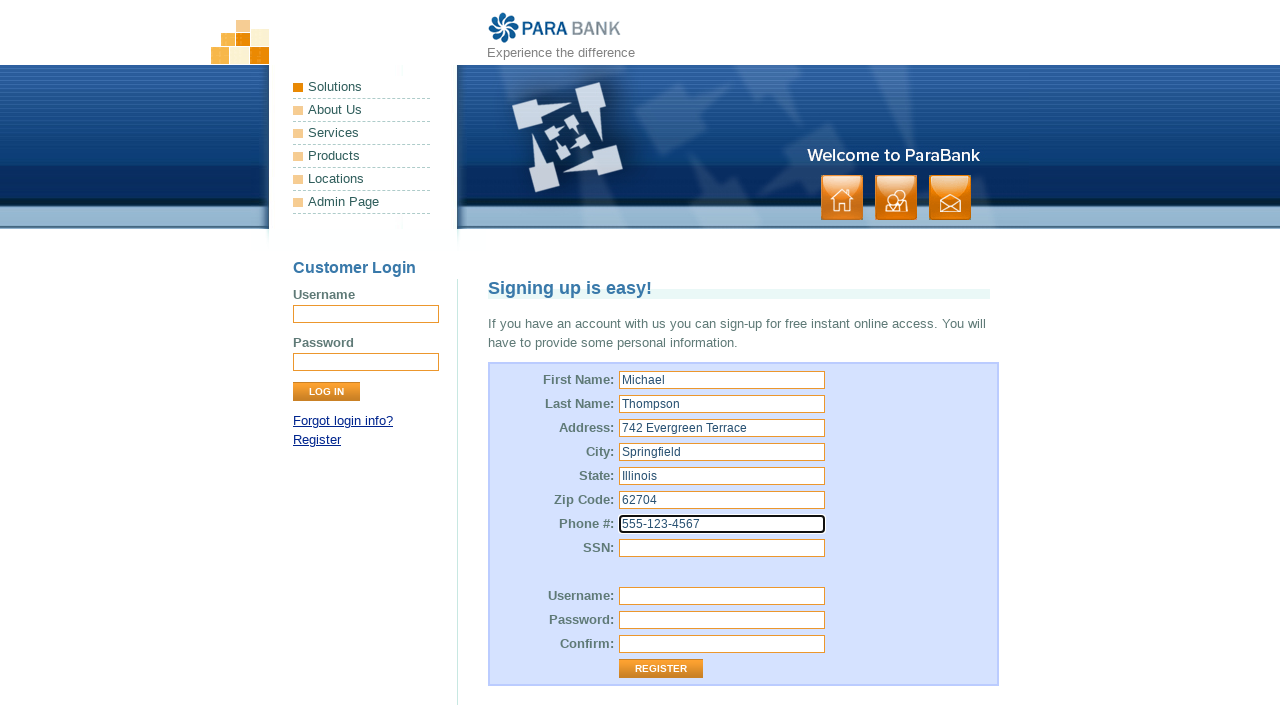

Filled in SSN '123-45-6789' on [id="customer.ssn"]
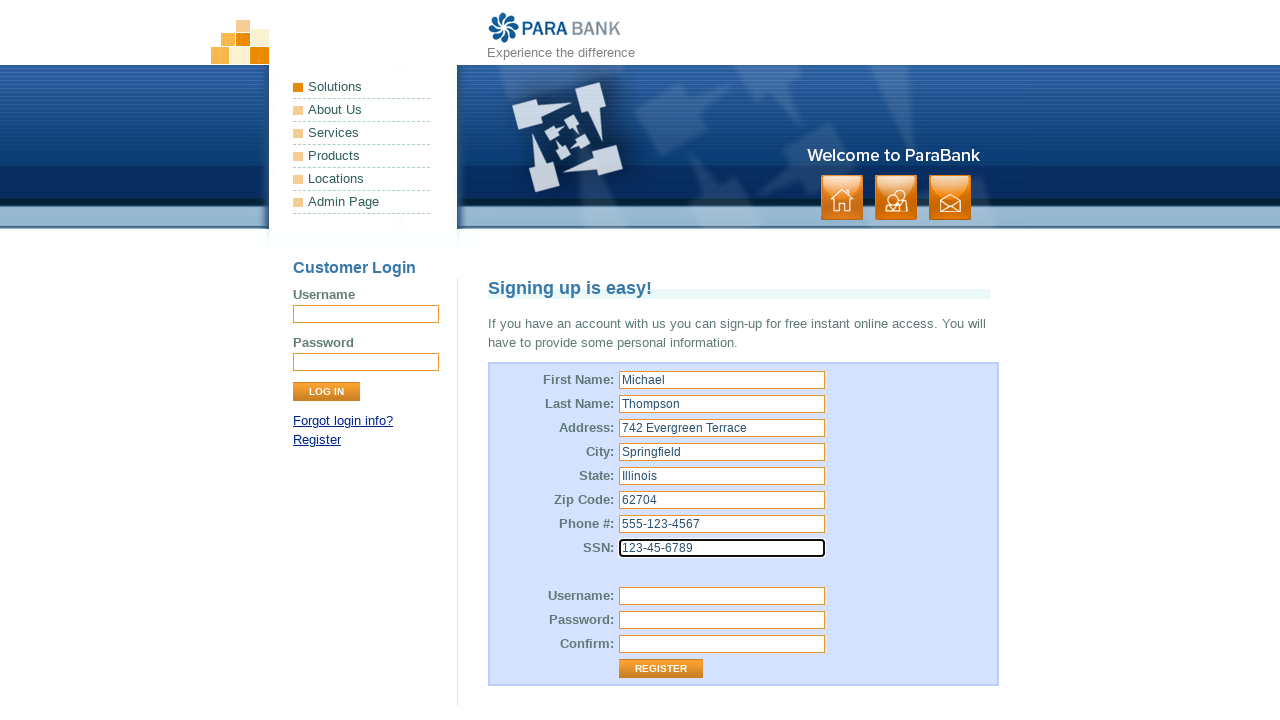

Filled in username 'mthompson2024' on [id="customer.username"]
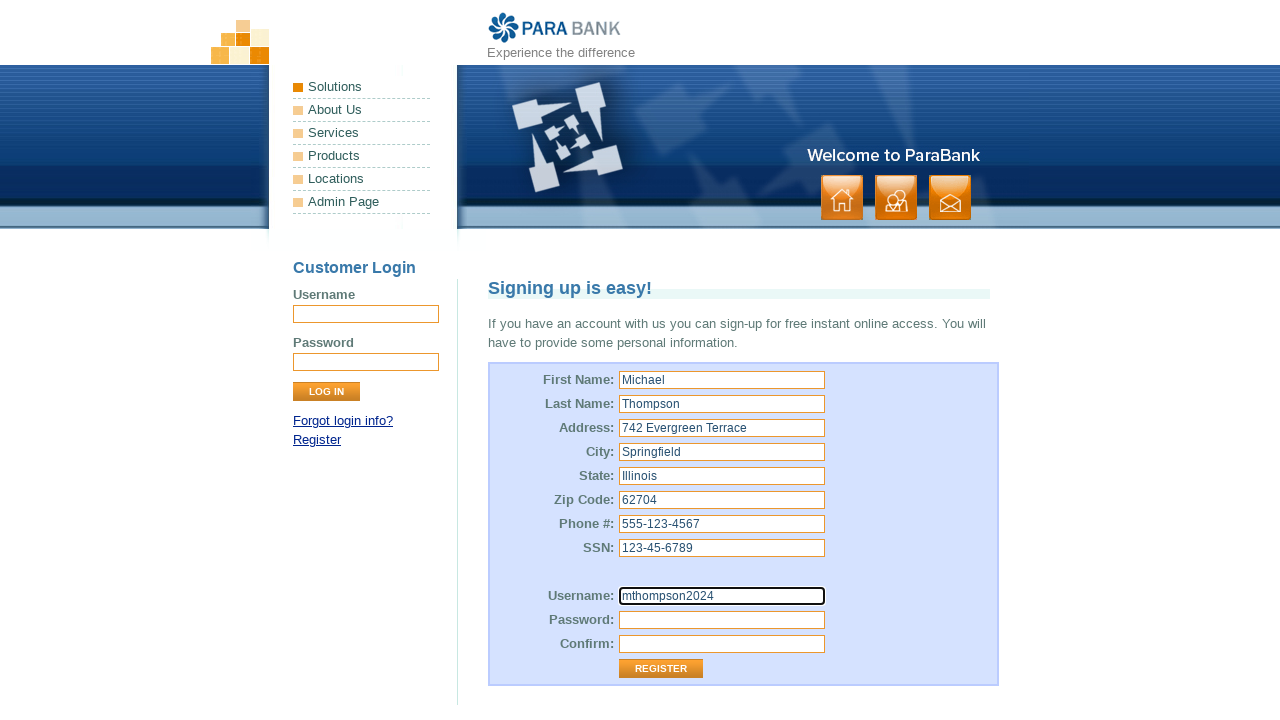

Filled in password on [id="customer.password"]
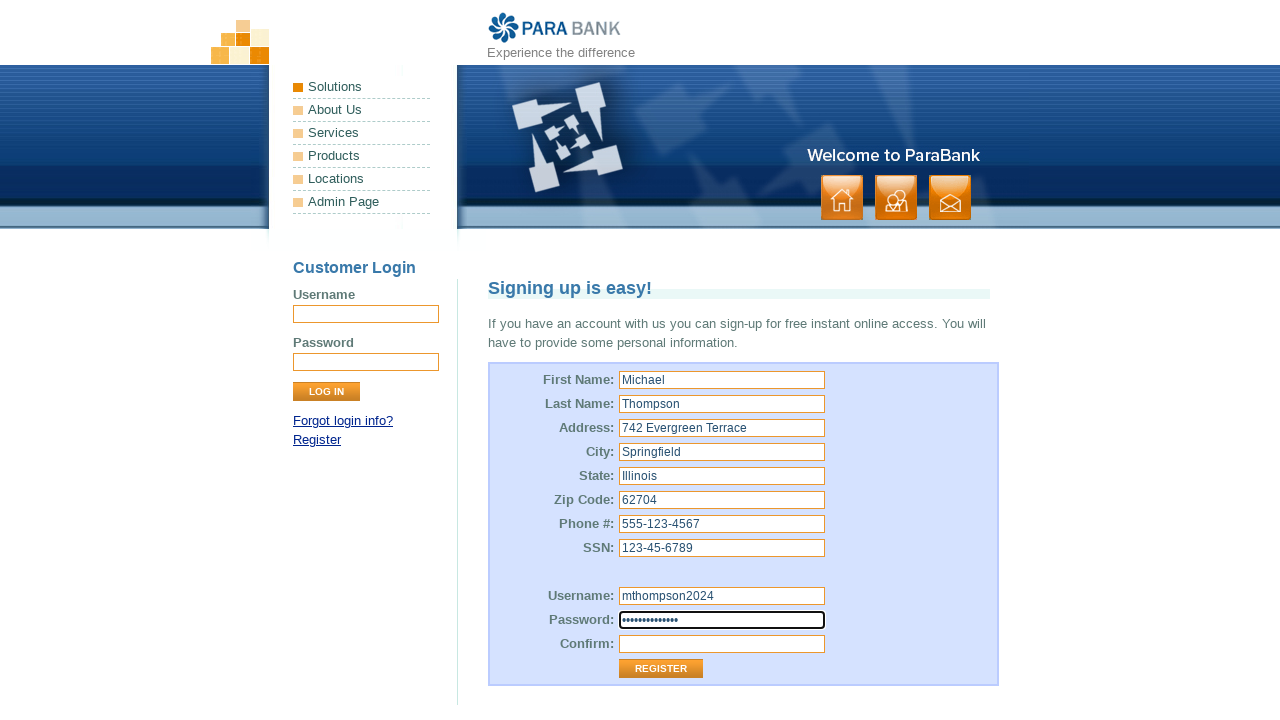

Filled in repeated password on [id="repeatedPassword"]
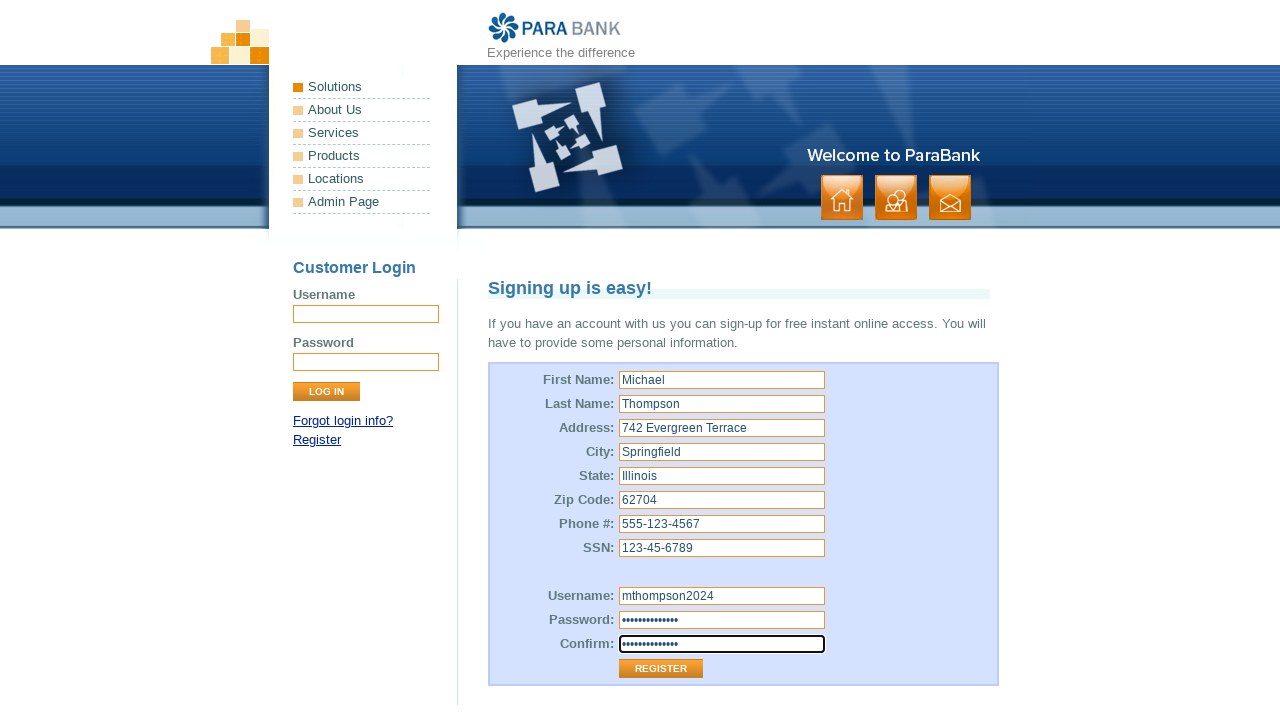

Clicked Register button to submit the registration form at (661, 669) on input[value=Register]
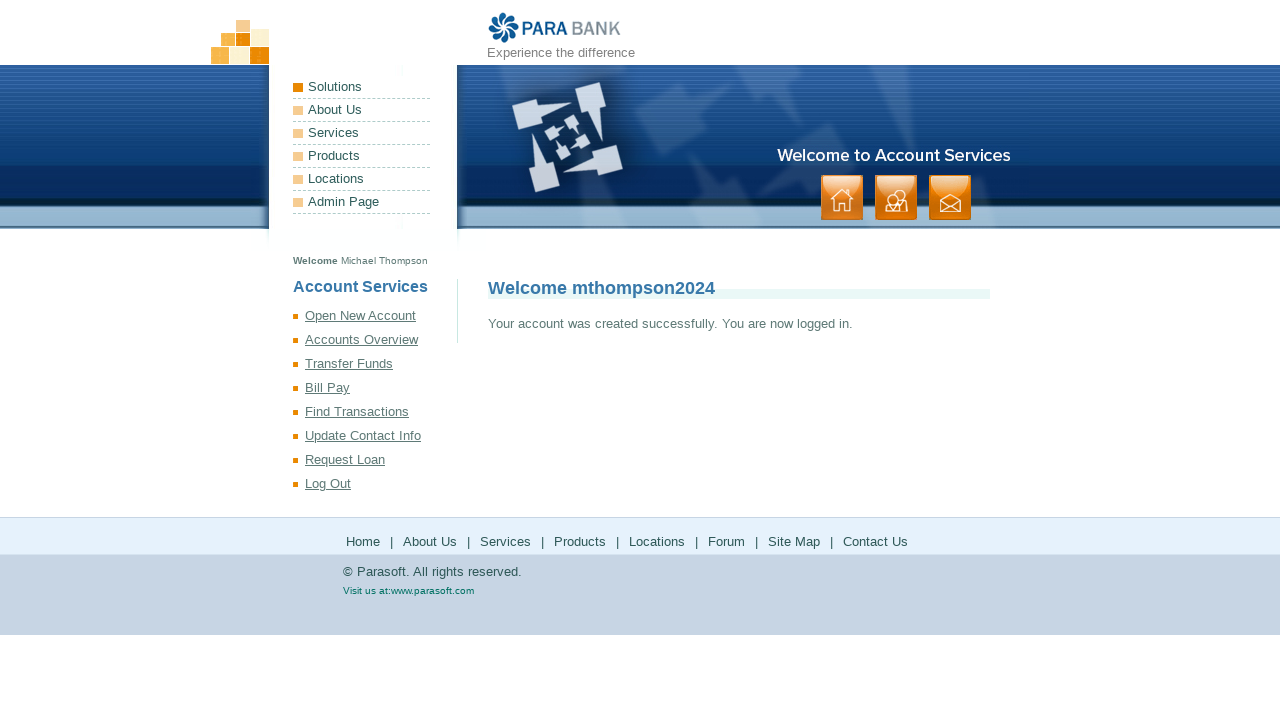

Account creation success message appeared in the page
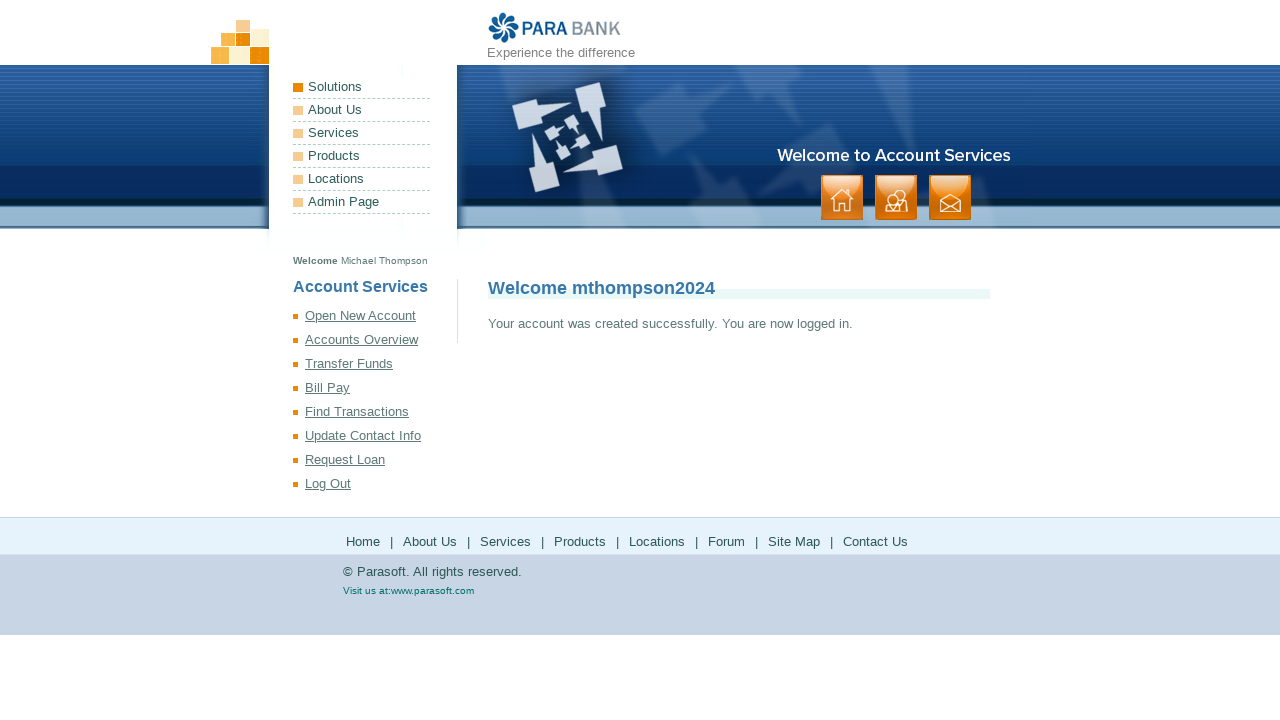

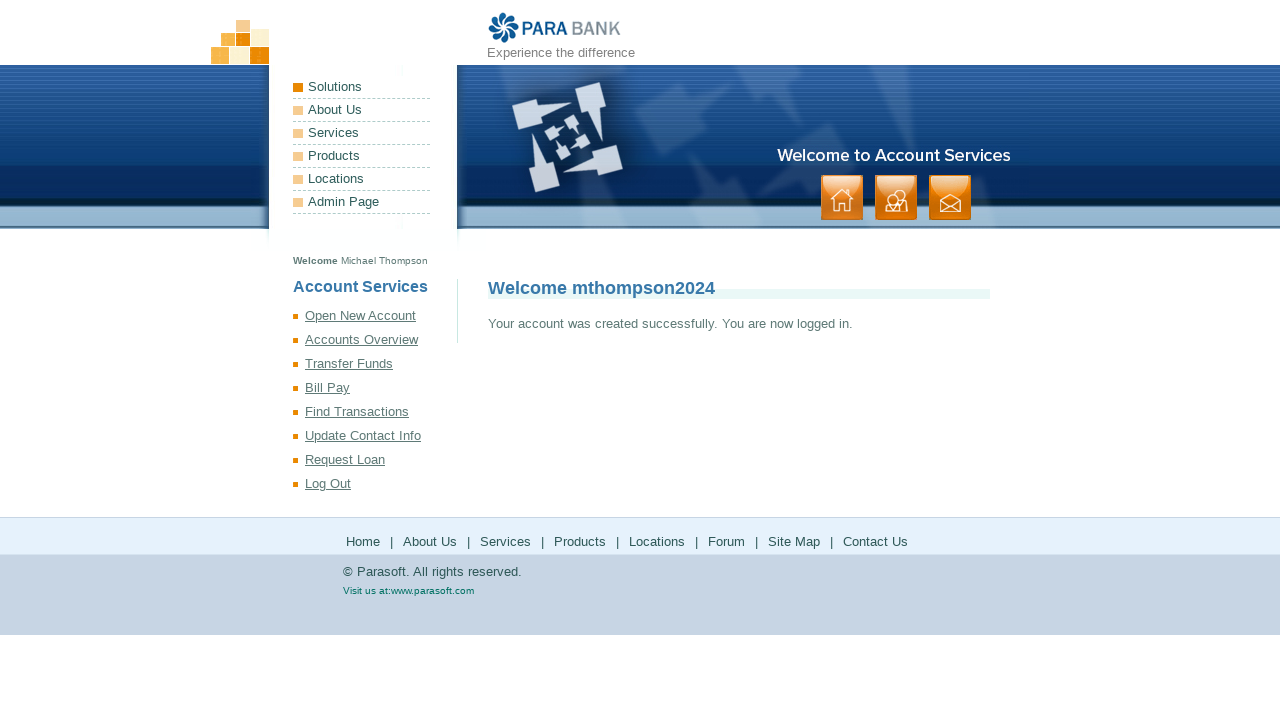